Tests that new todo items are appended to the bottom of the list by creating 3 items and verifying the count

Starting URL: https://demo.playwright.dev/todomvc

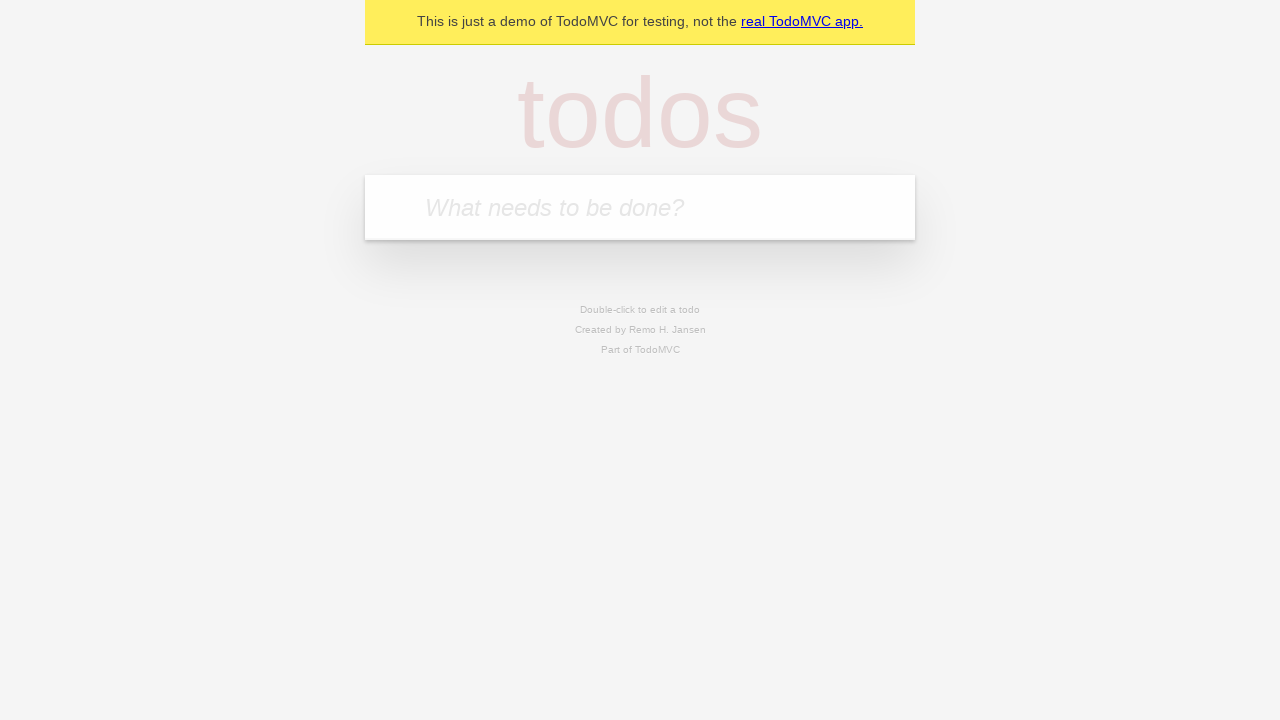

Filled todo input with 'buy some cheese' on internal:attr=[placeholder="What needs to be done?"i]
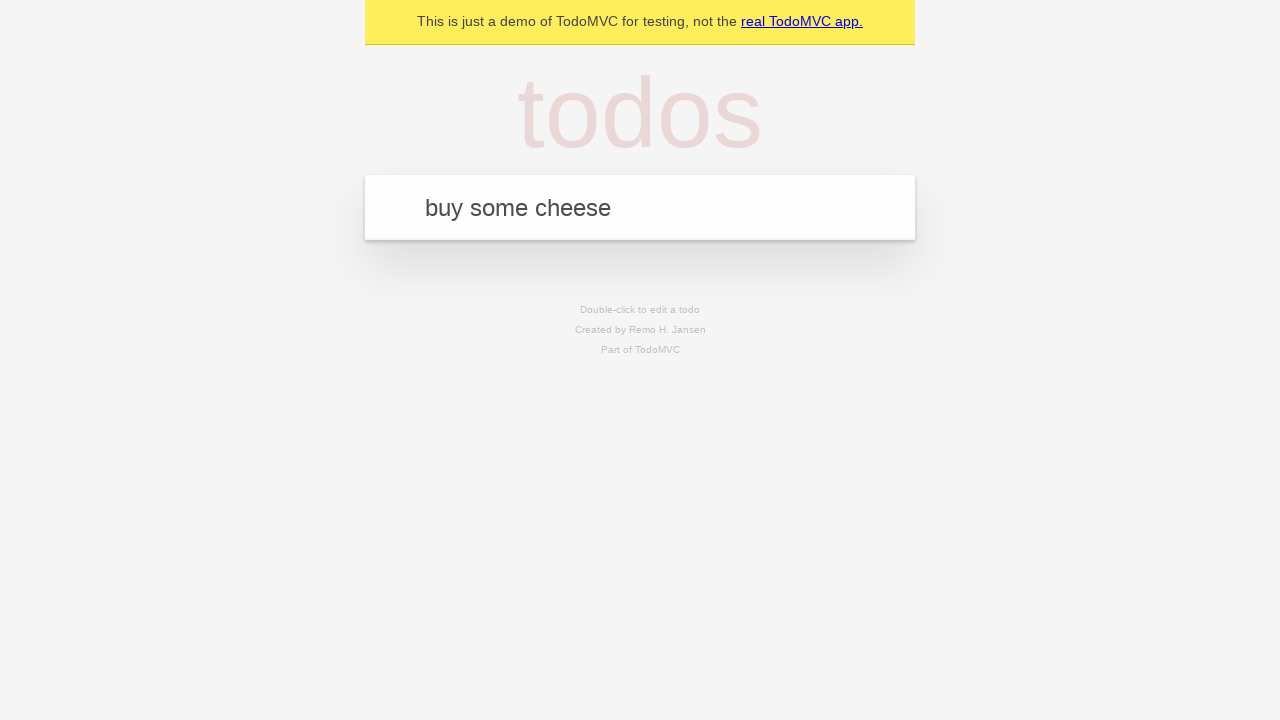

Pressed Enter to create todo item 'buy some cheese' on internal:attr=[placeholder="What needs to be done?"i]
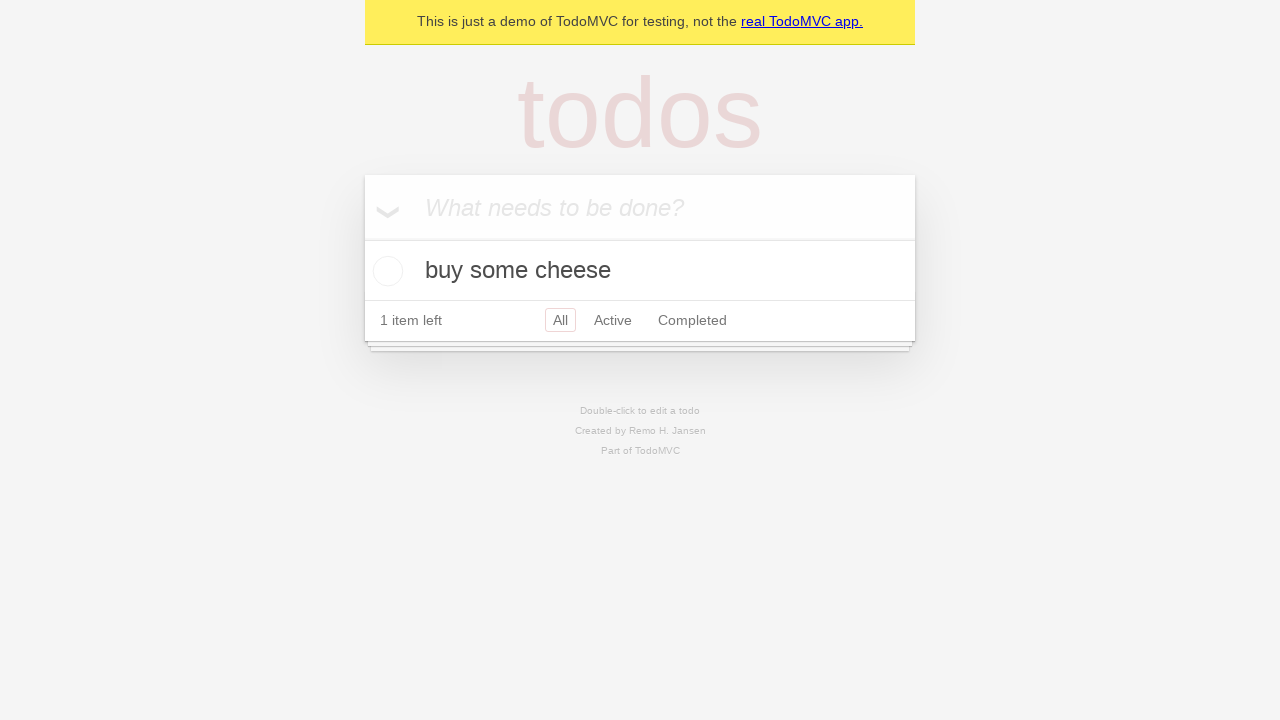

Filled todo input with 'feed the cat' on internal:attr=[placeholder="What needs to be done?"i]
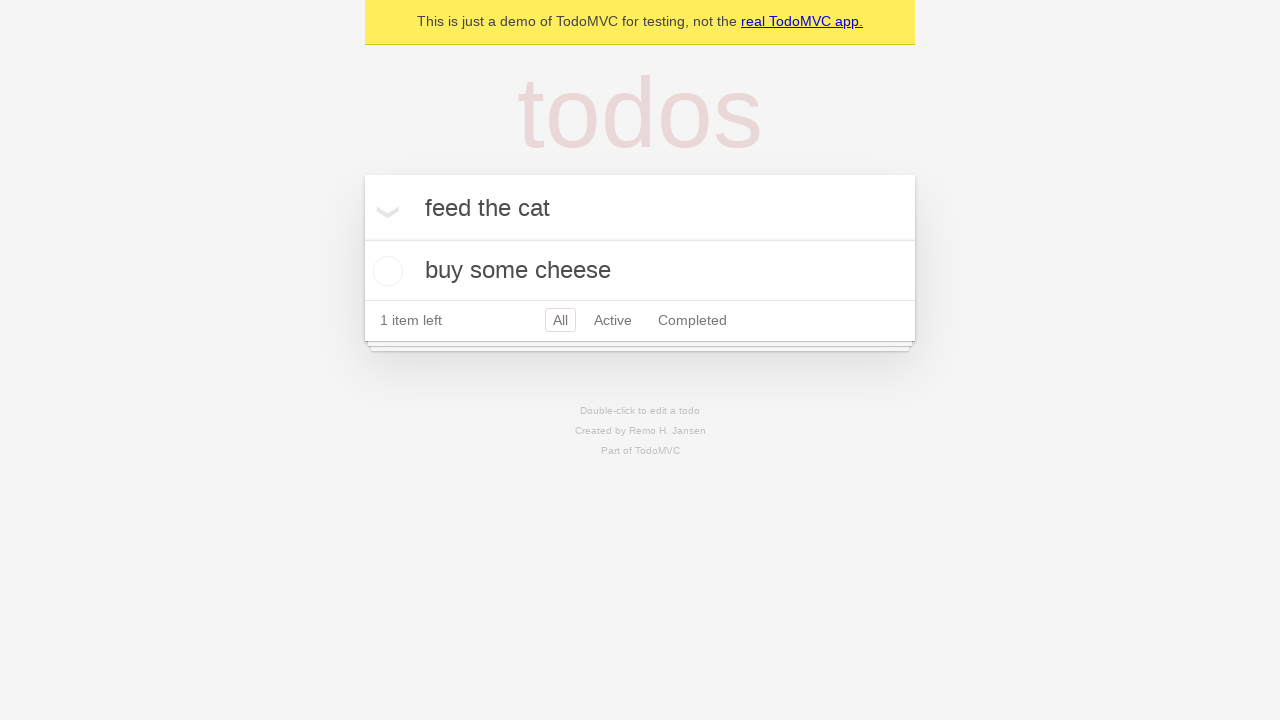

Pressed Enter to create todo item 'feed the cat' on internal:attr=[placeholder="What needs to be done?"i]
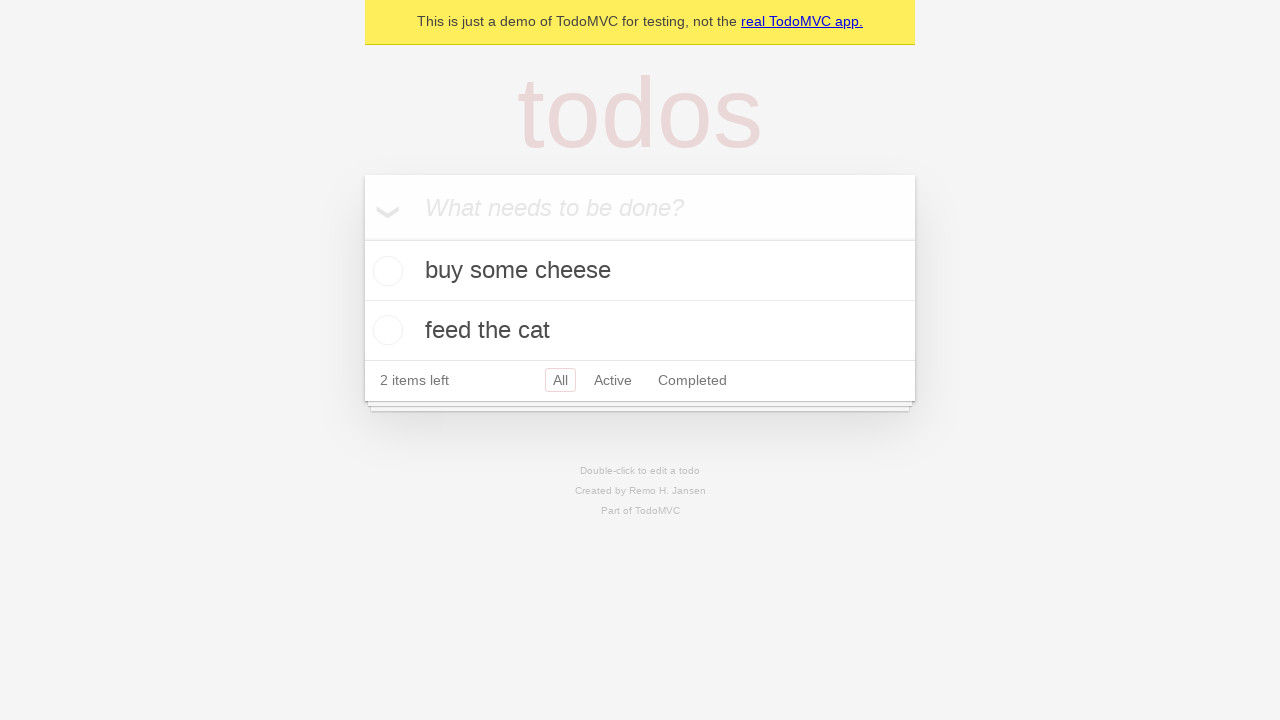

Filled todo input with 'book a doctors appointment' on internal:attr=[placeholder="What needs to be done?"i]
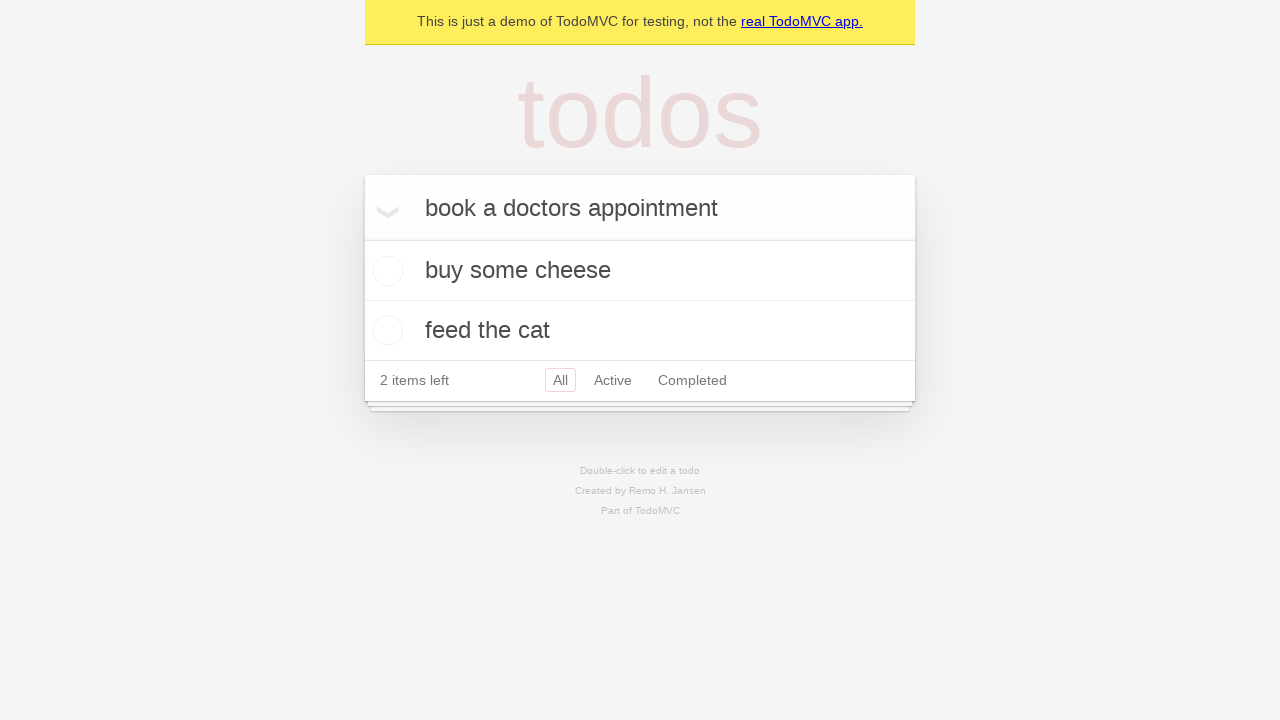

Pressed Enter to create todo item 'book a doctors appointment' on internal:attr=[placeholder="What needs to be done?"i]
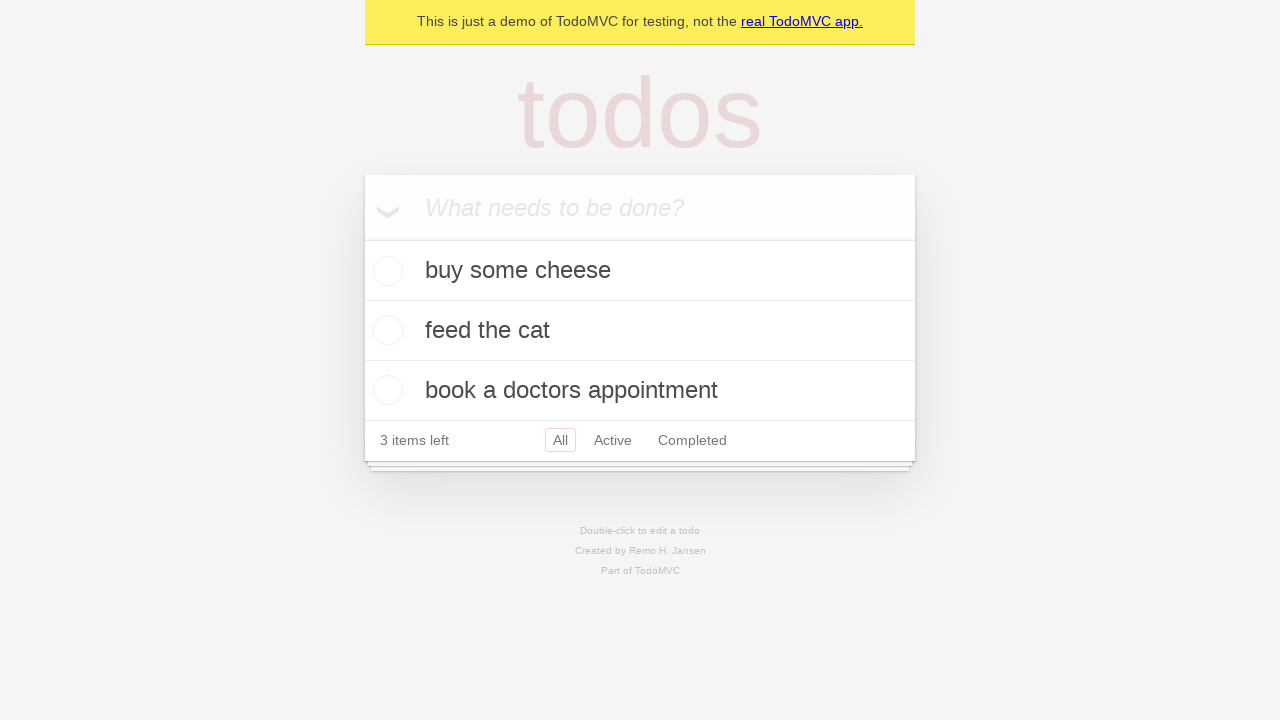

Verified '3 items left' text is visible
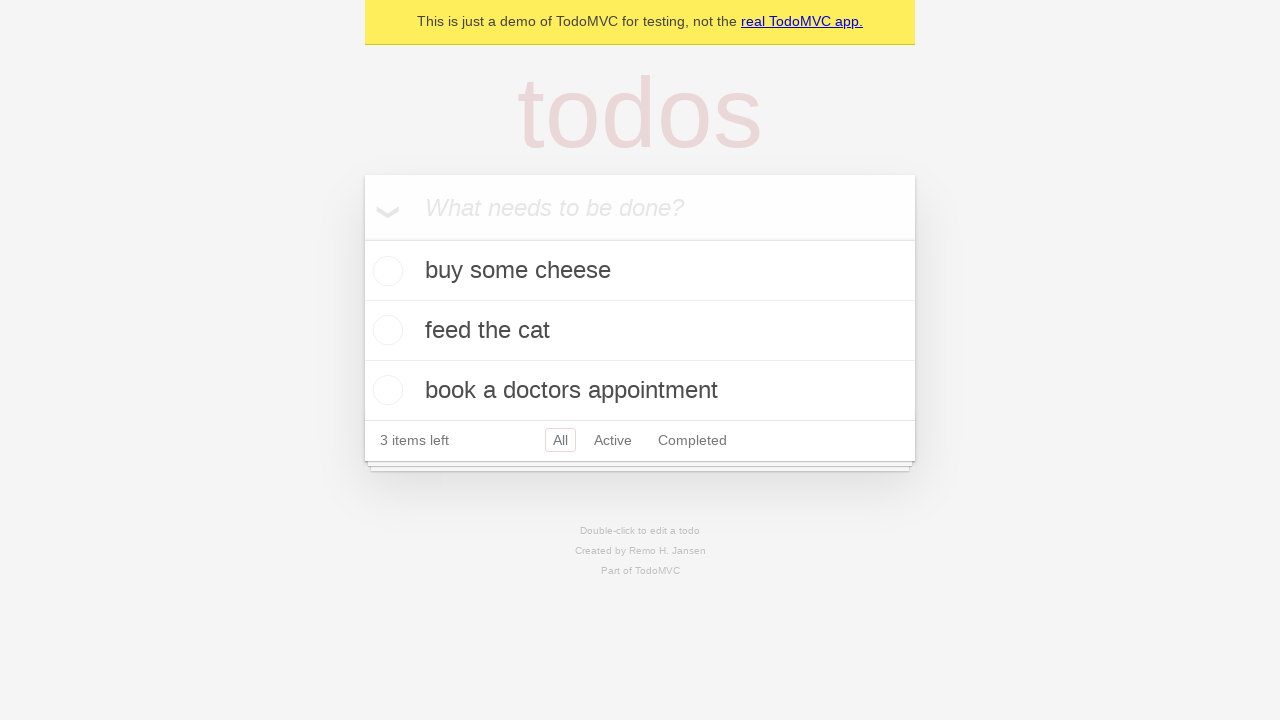

Verified all 3 todo items are present in the DOM
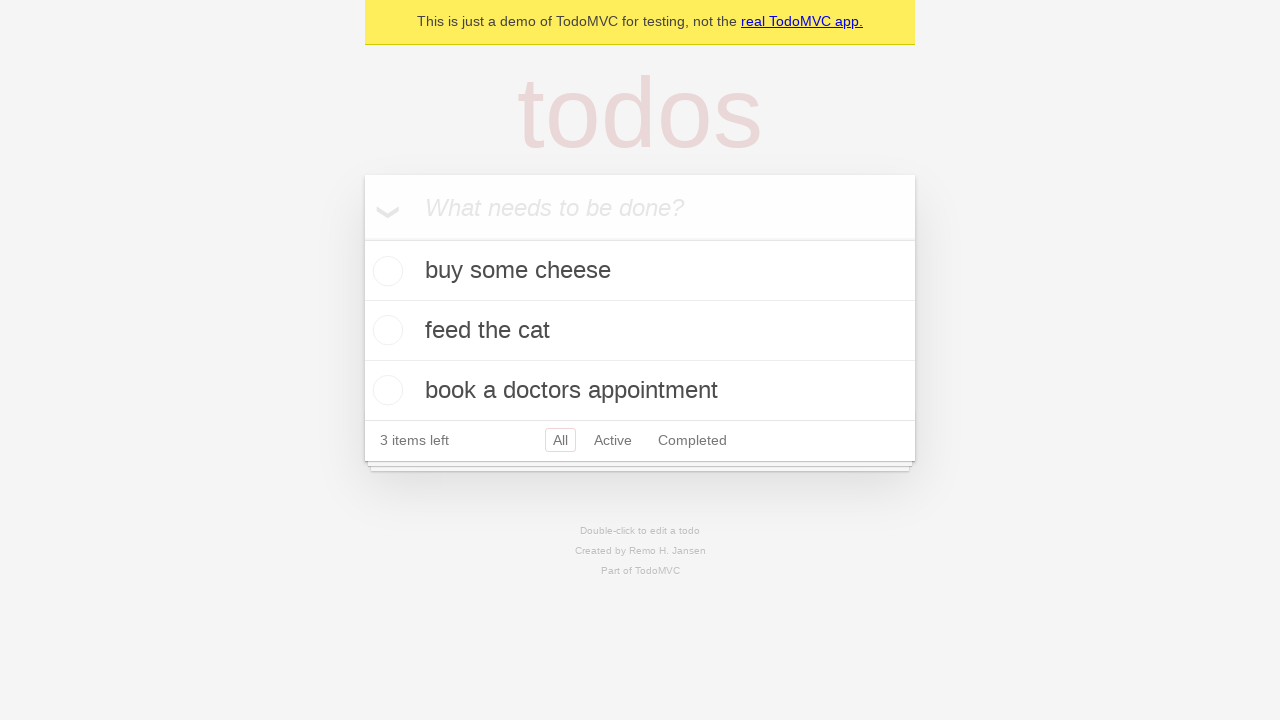

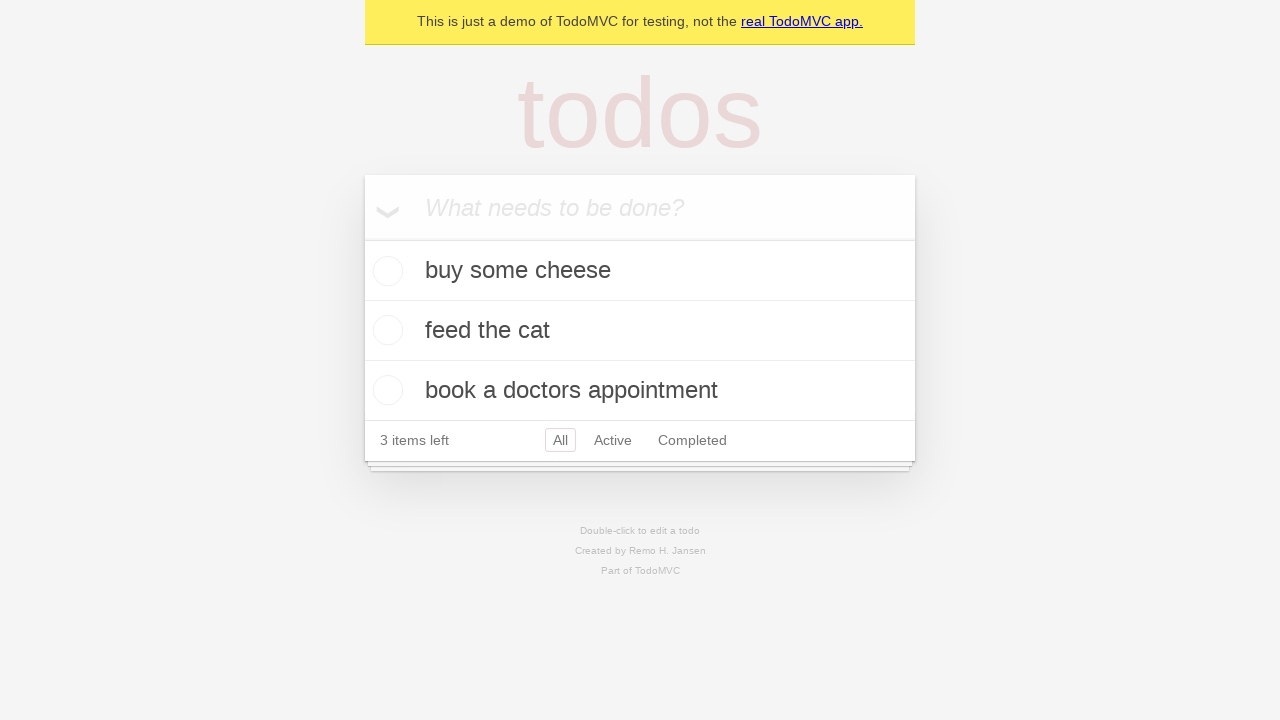